Tests radio button and checkbox interactions on a practice automation page by selecting a radio option and checking a checkbox

Starting URL: https://rahulshettyacademy.com/AutomationPractice/

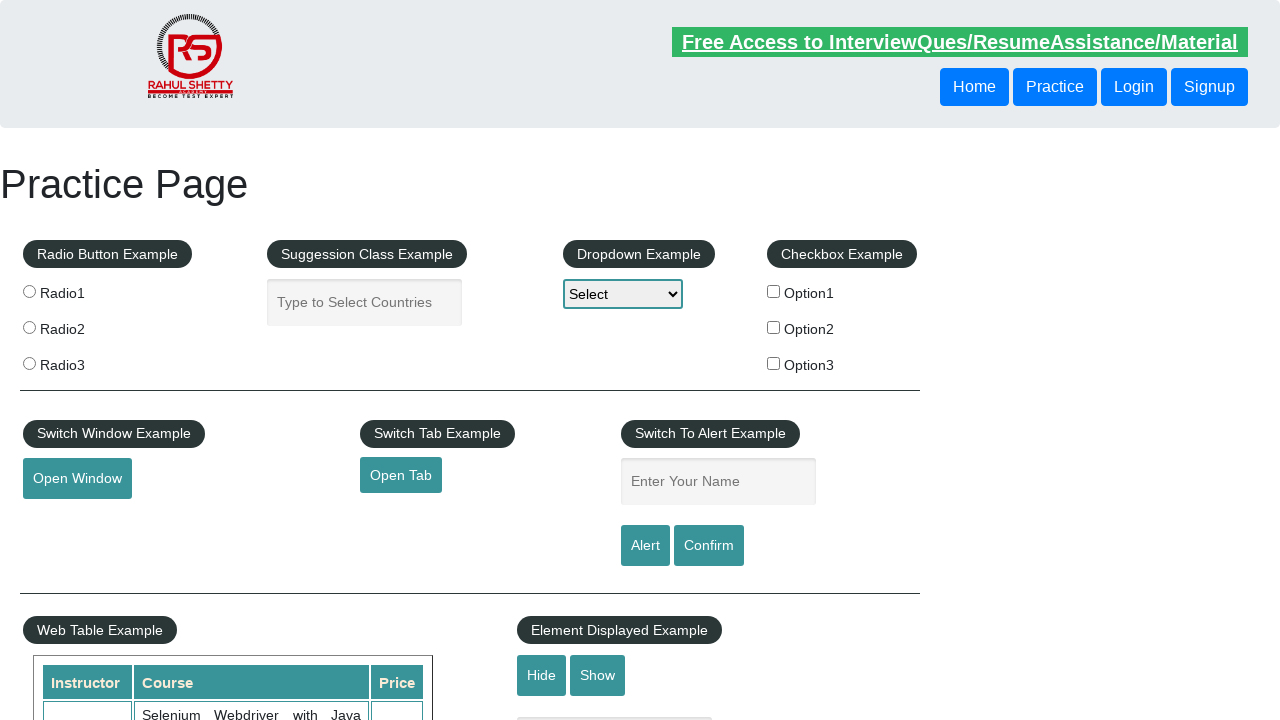

Navigated to Rahul Shetty Academy automation practice page
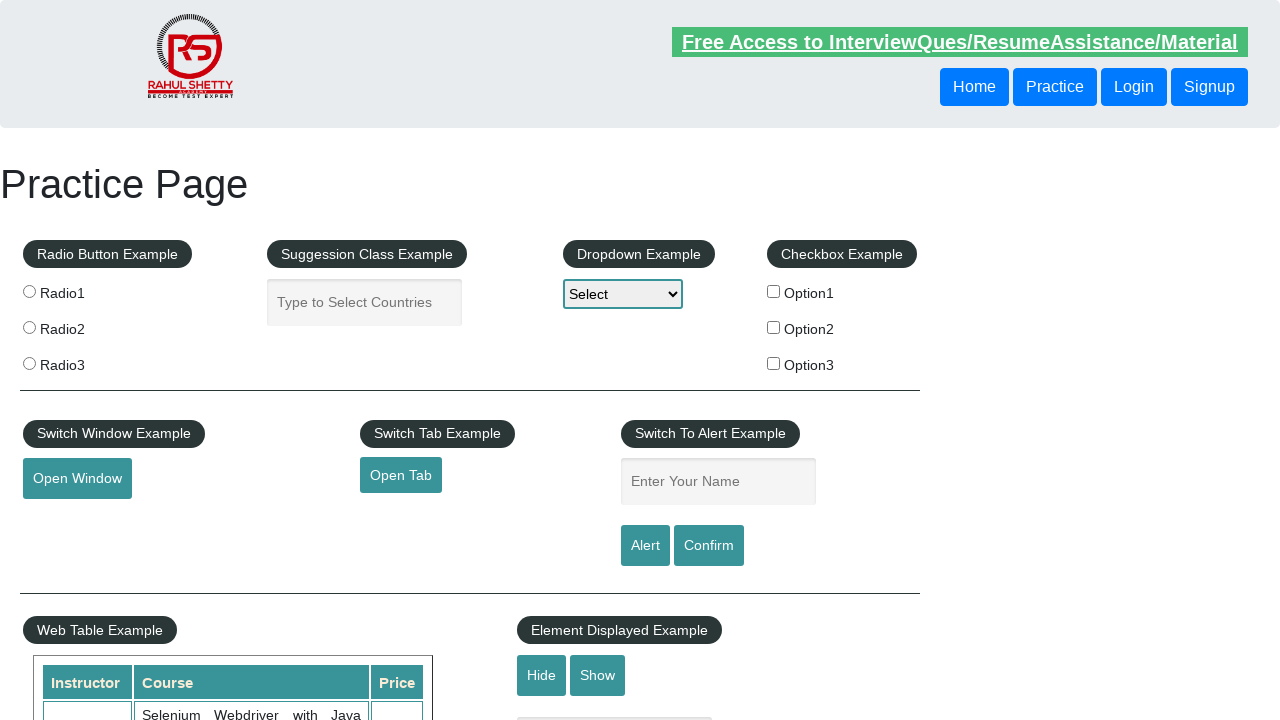

Selected radio button option 2 at (29, 327) on input[value='radio2']
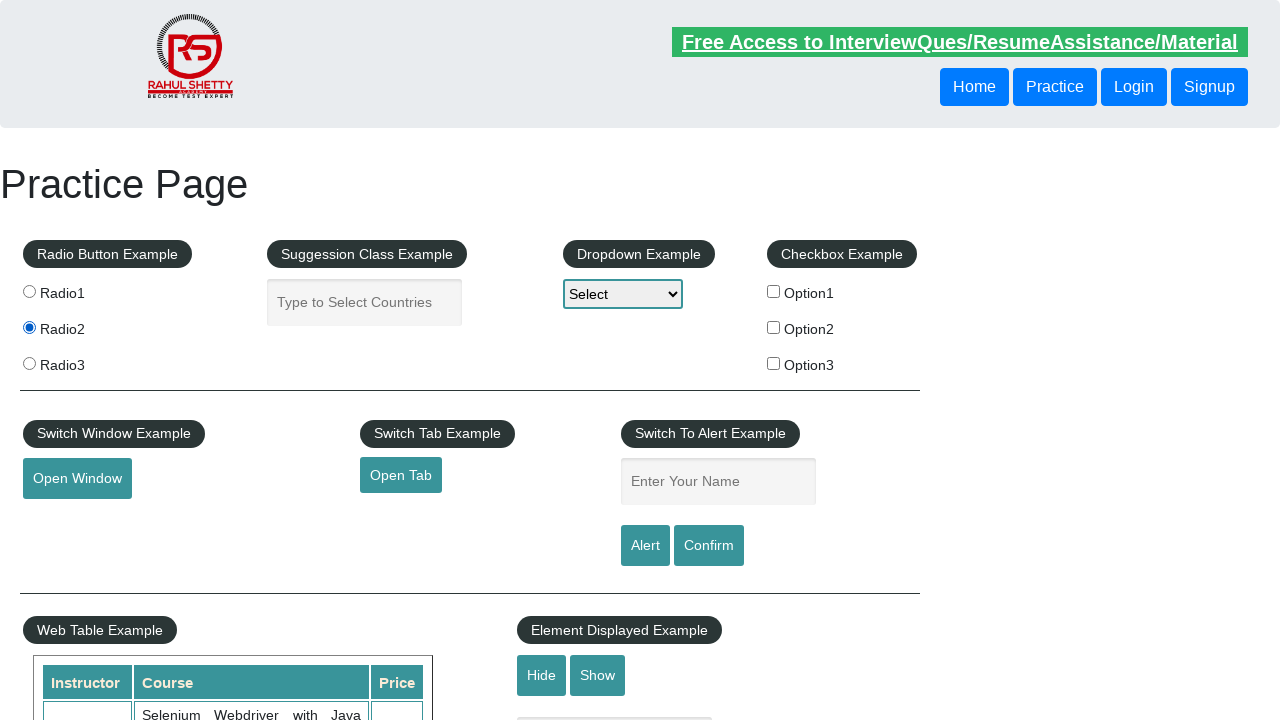

Checked checkbox option 3 at (774, 363) on #checkBoxOption3
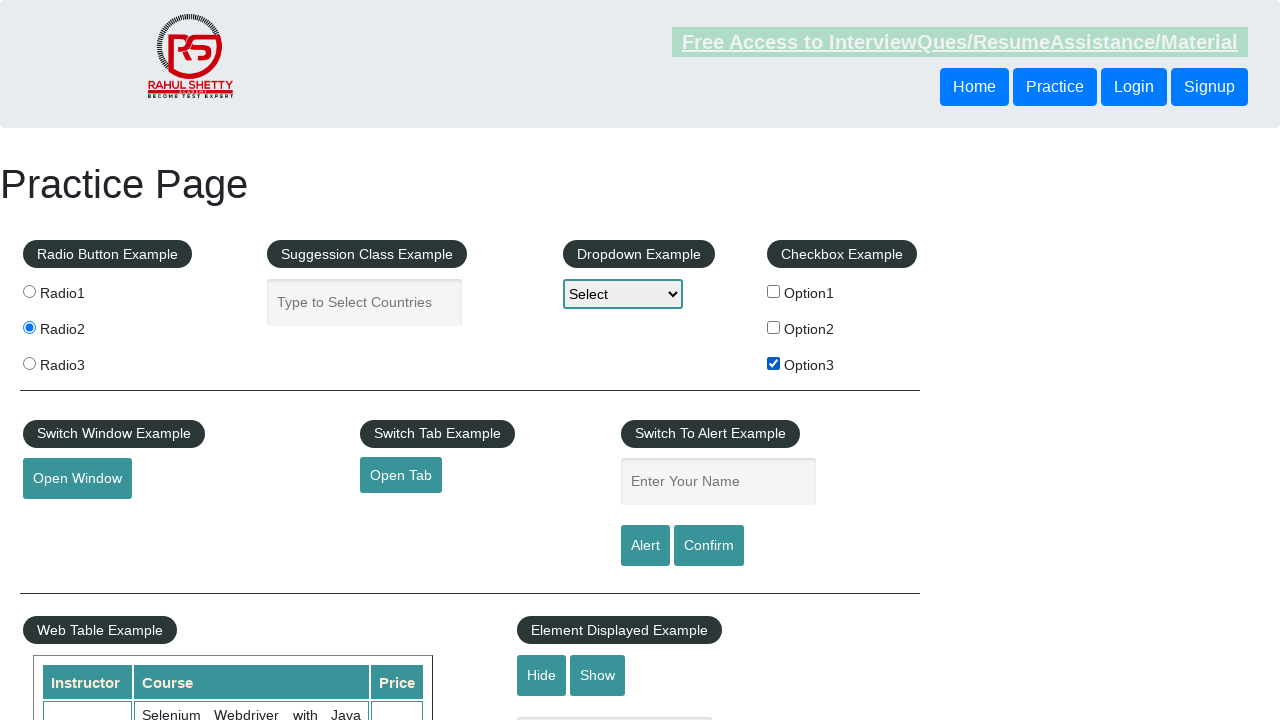

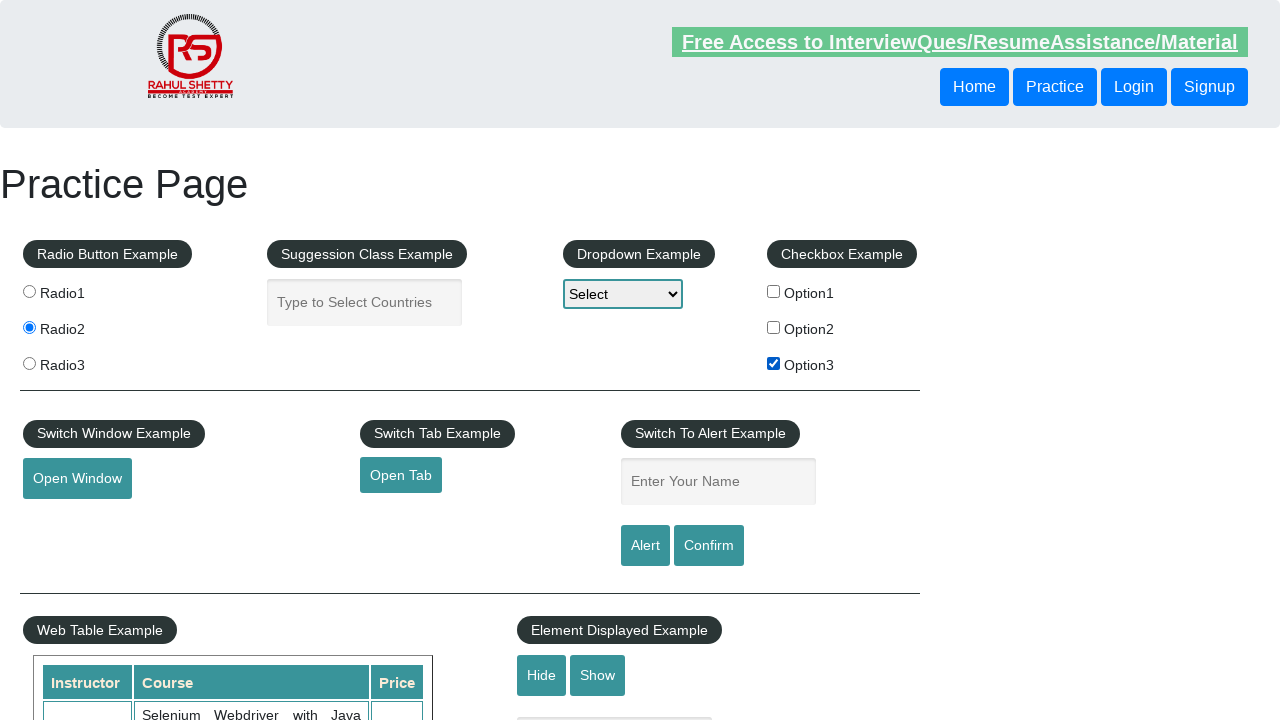